Tests browser navigation functionality by clicking a link, navigating back and forward, navigating to a new URL, and refreshing the page on a waste management application.

Starting URL: https://wast-management-app.vercel.app/buy

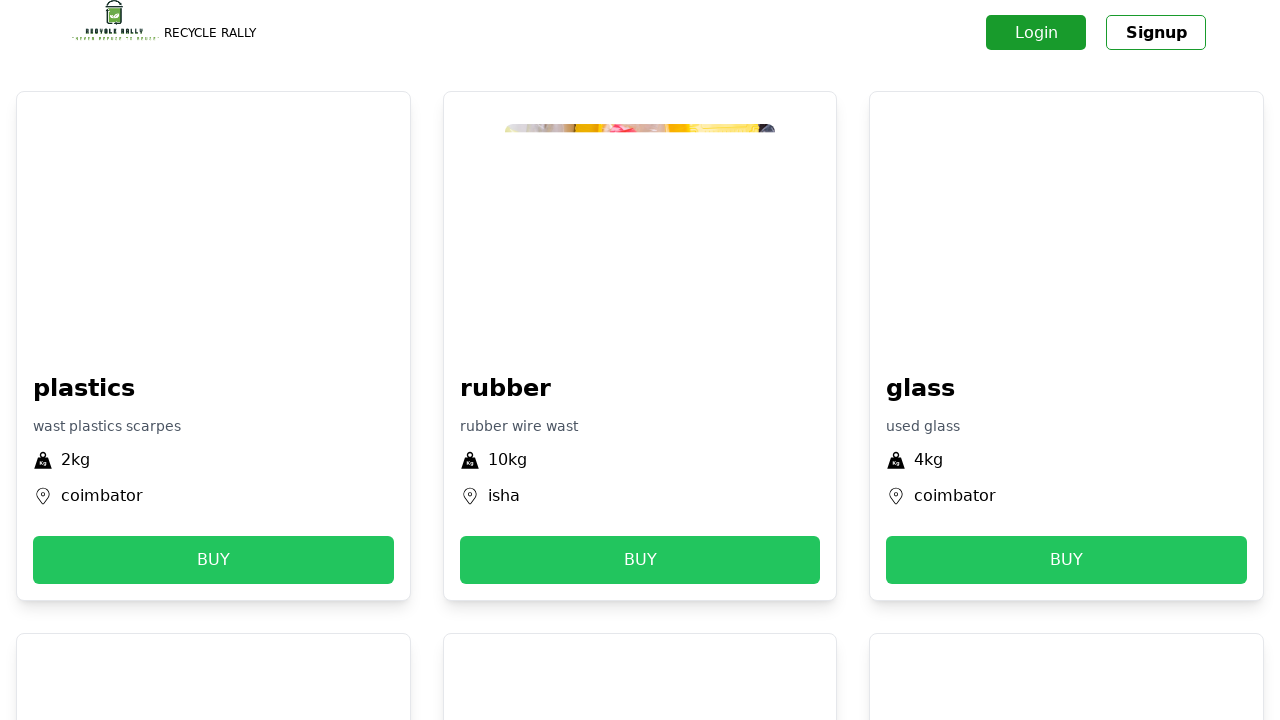

Clicked on the RECYCLE RALLY link at (352, 25) on xpath=//a[.//p[contains(normalize-space(text()), 'RECYCLE RALLY')]]
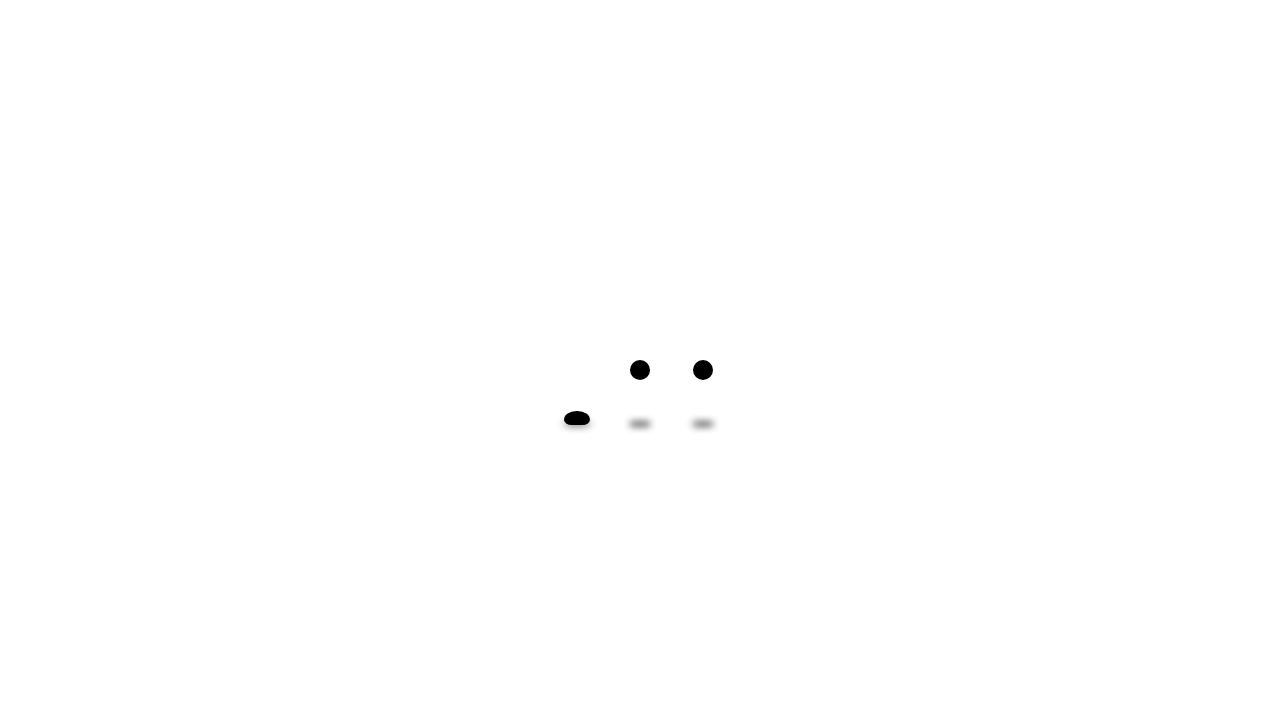

Waited for page to load after clicking RECYCLE RALLY link
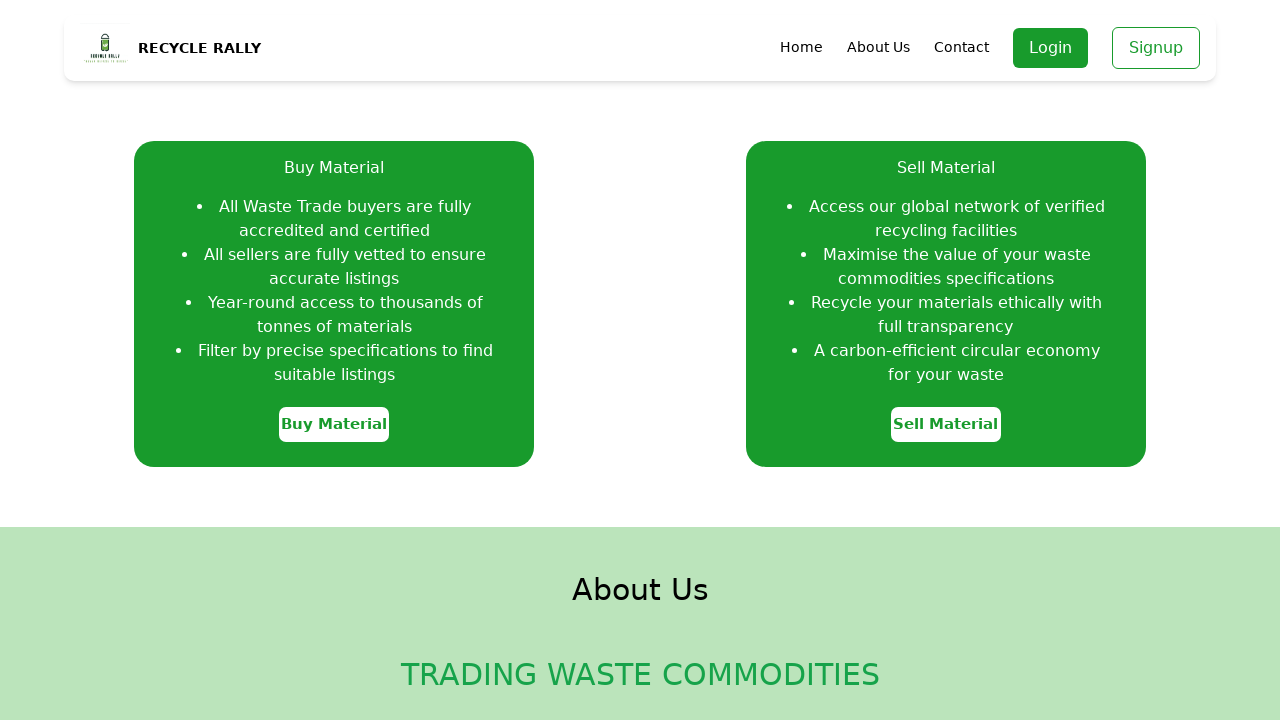

Navigated back to previous page
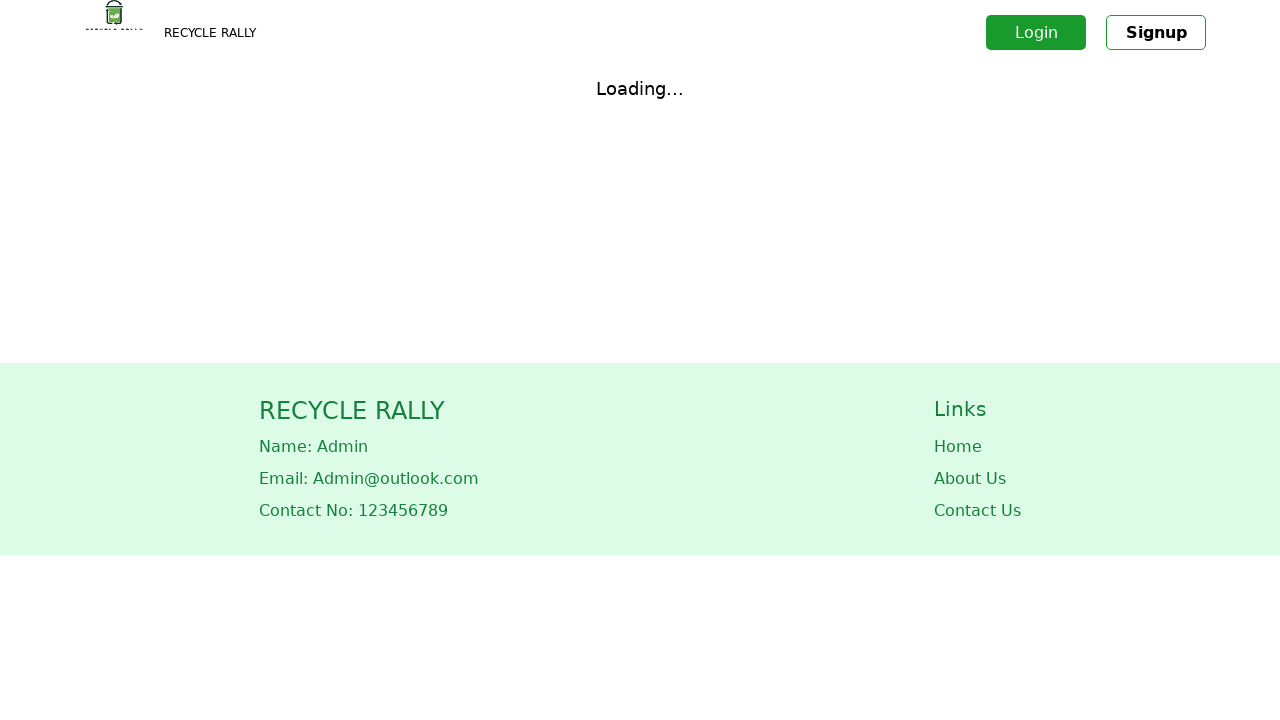

Navigated forward to next page
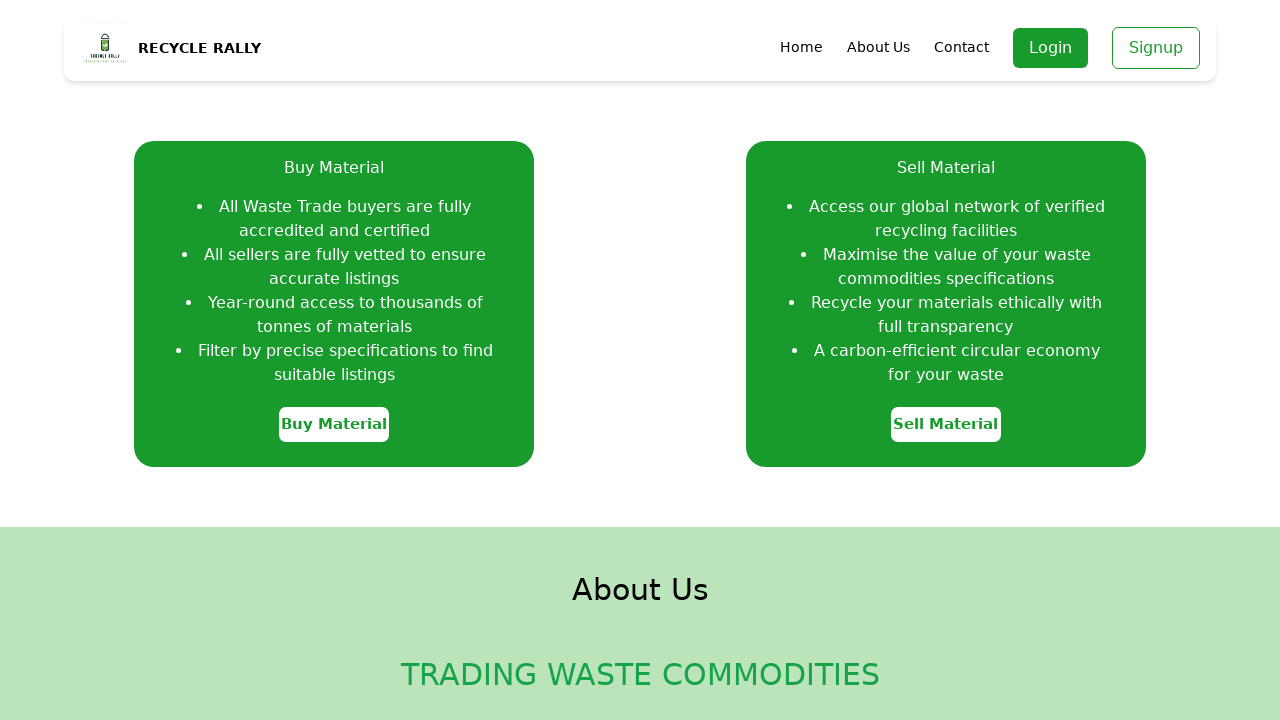

Navigated to waste management app home page
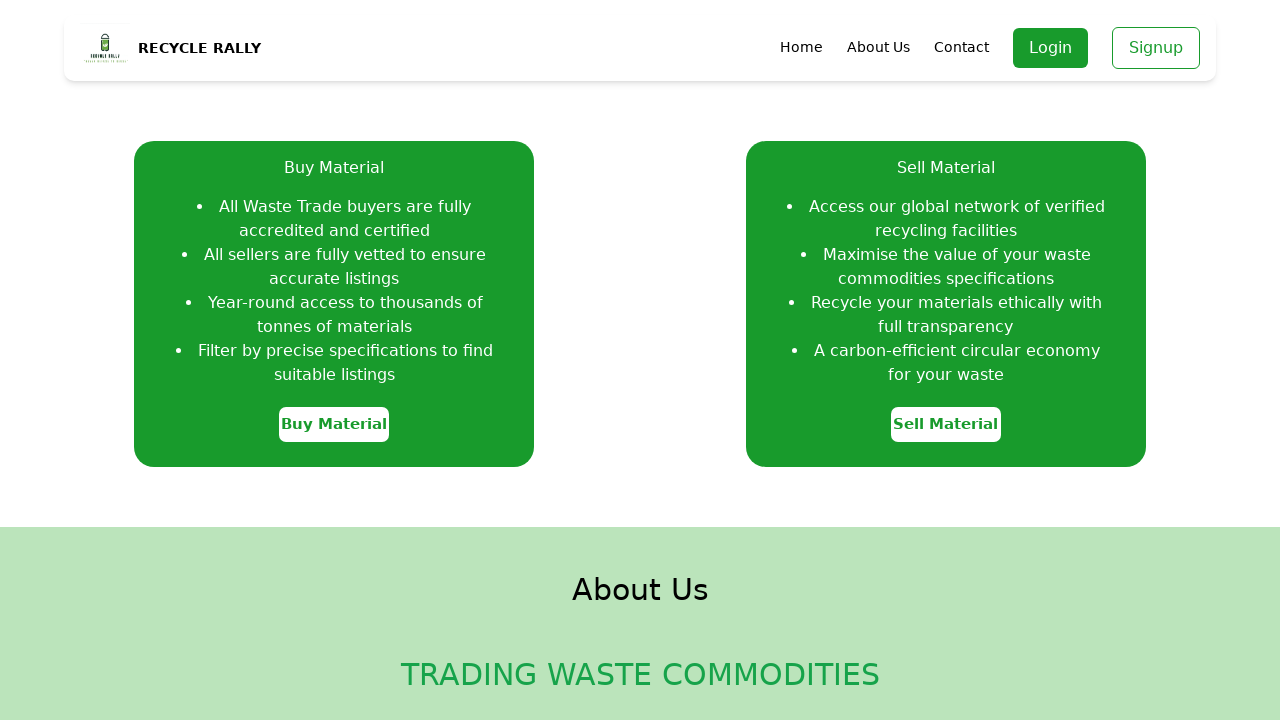

Refreshed the current page
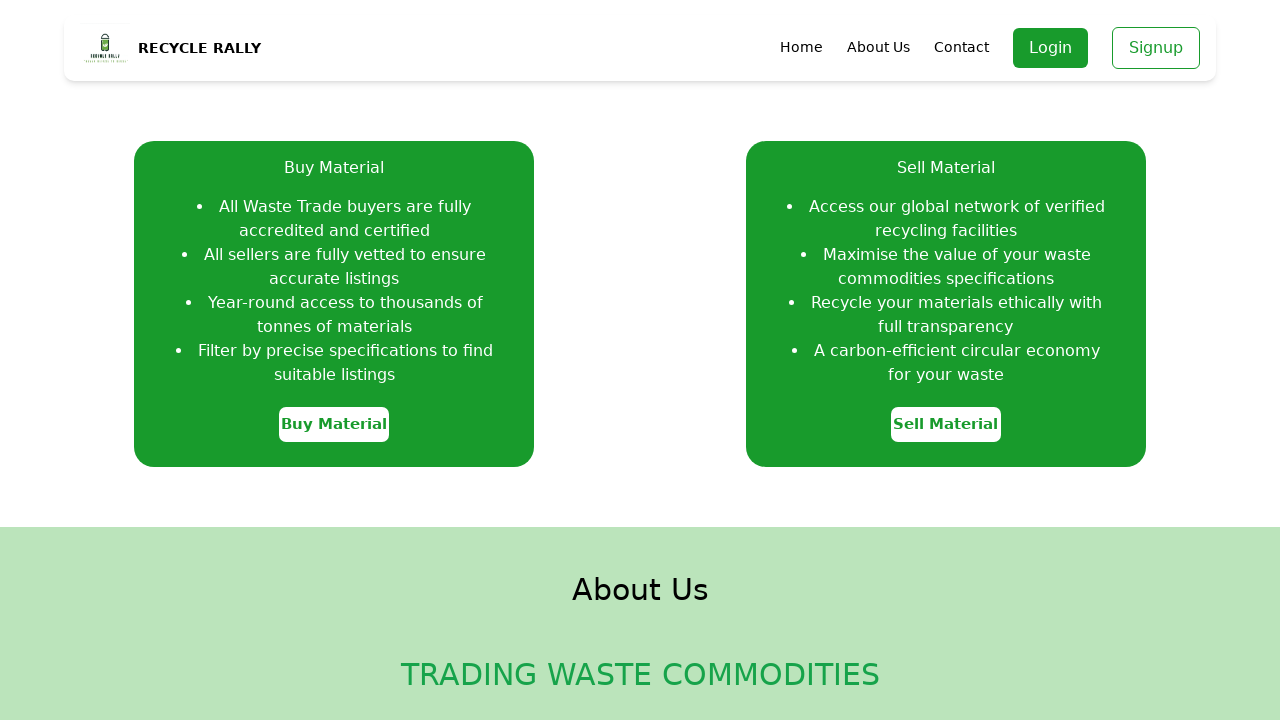

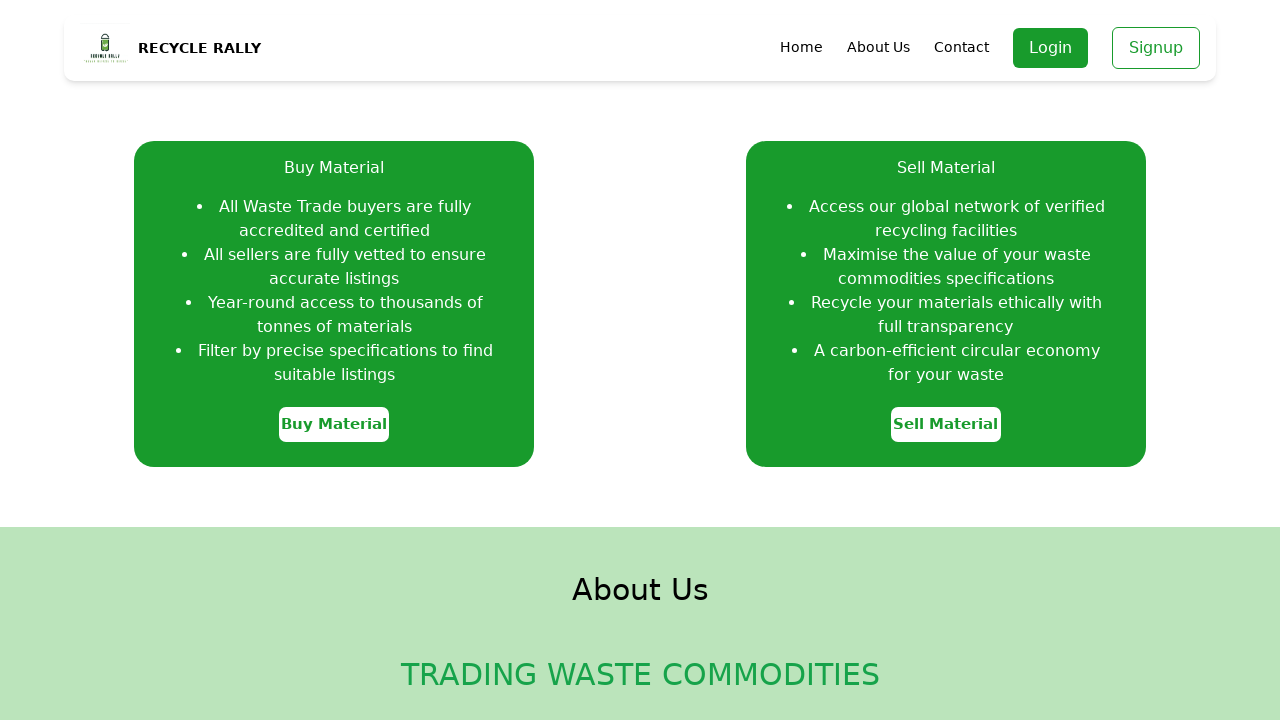